Tests filtering elements by child and verifying exactly one match exists

Starting URL: https://playwright.dev/python/docs/locators

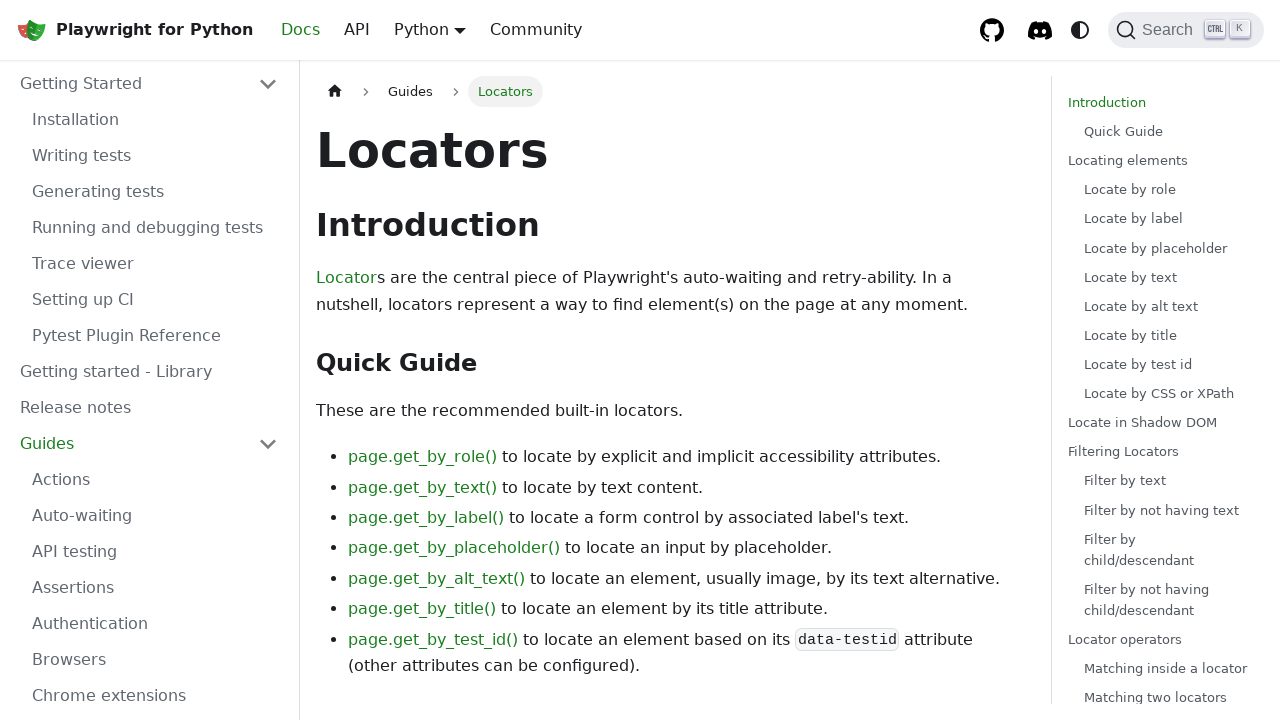

Navigated to Playwright locators documentation page
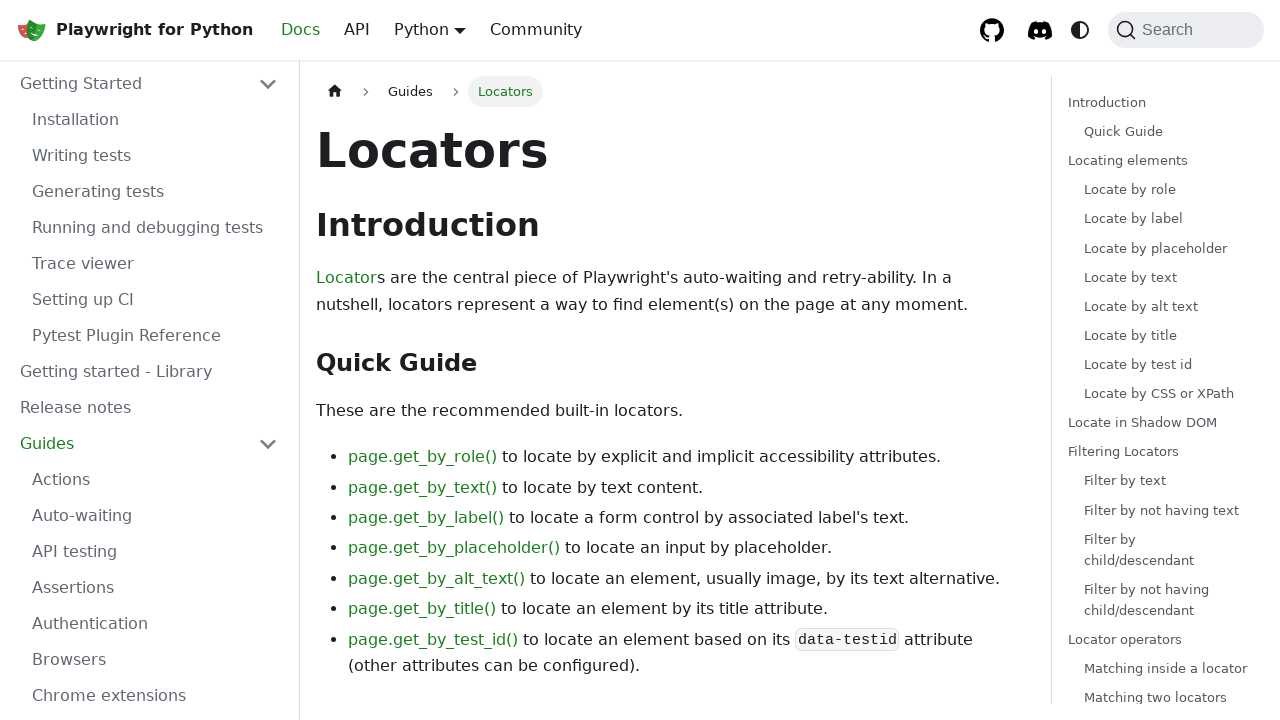

Verified exactly one list contains a listitem with text 'Locating elements'
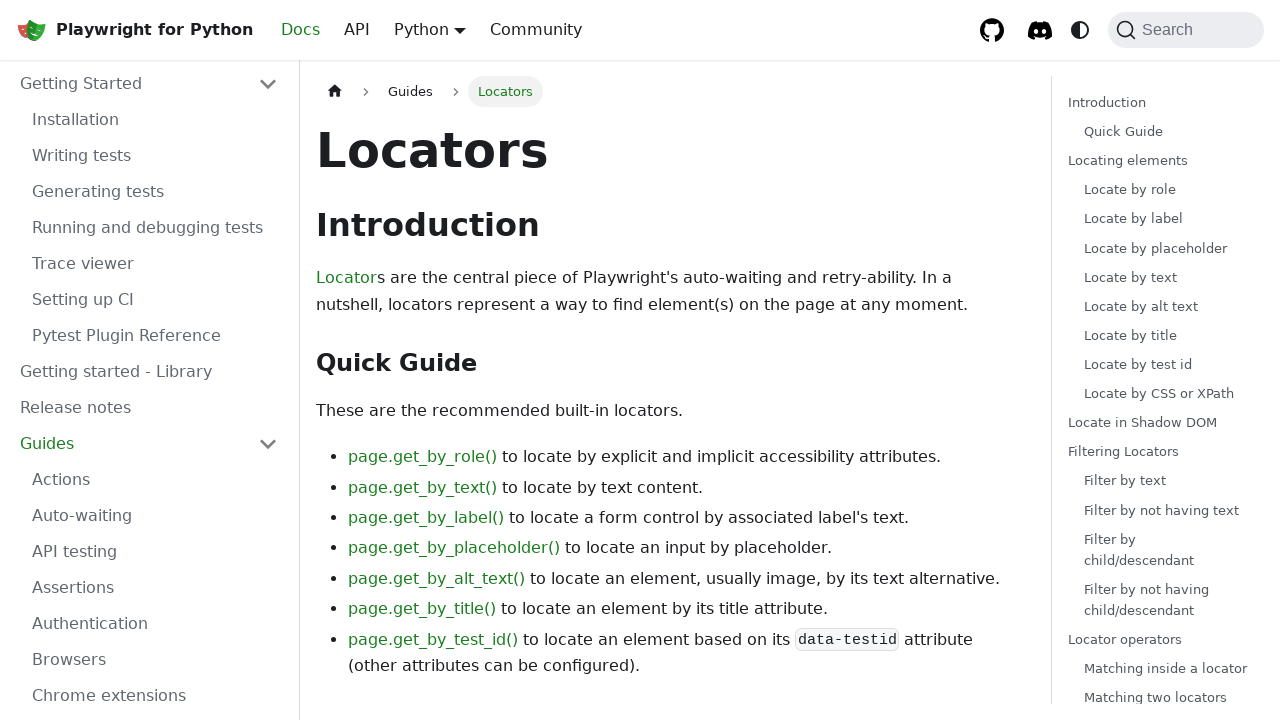

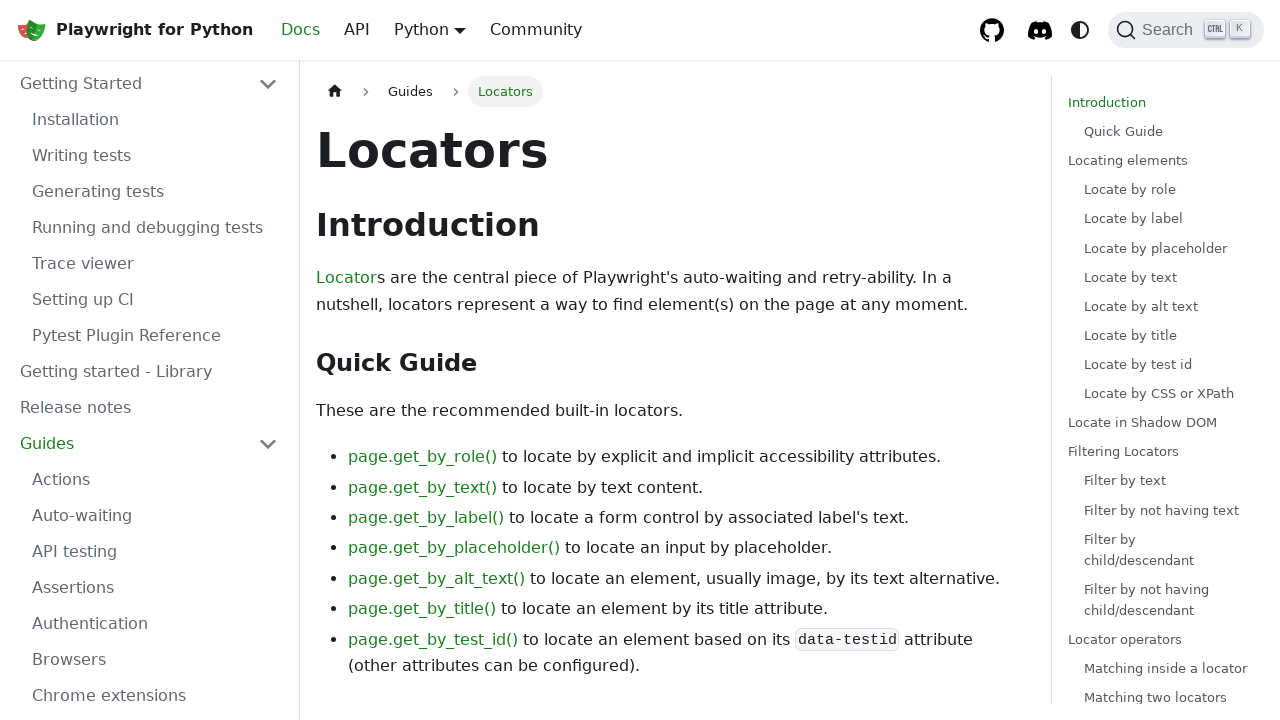